Tests drag and drop functionality by clicking and holding a draggable element, moving it to a new position, and releasing it

Starting URL: https://jqueryui.com/draggable/

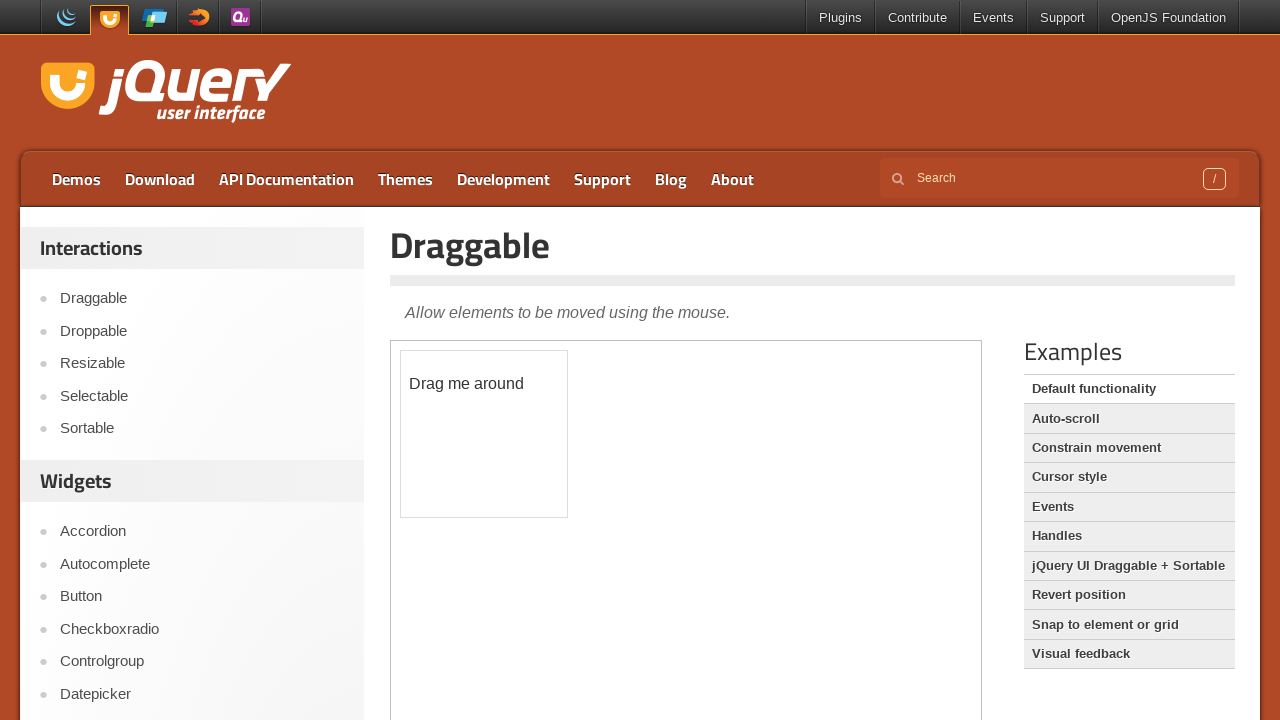

Located the demo iframe containing draggable element
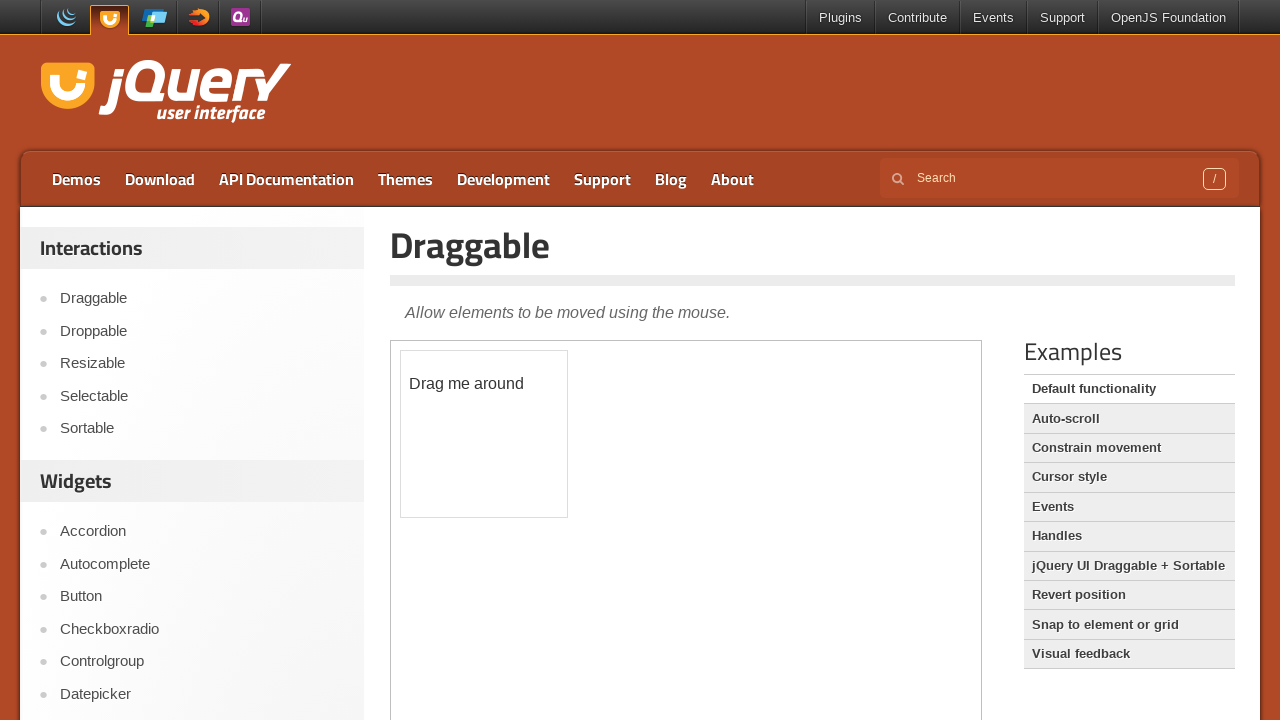

Located the draggable element with id 'draggable'
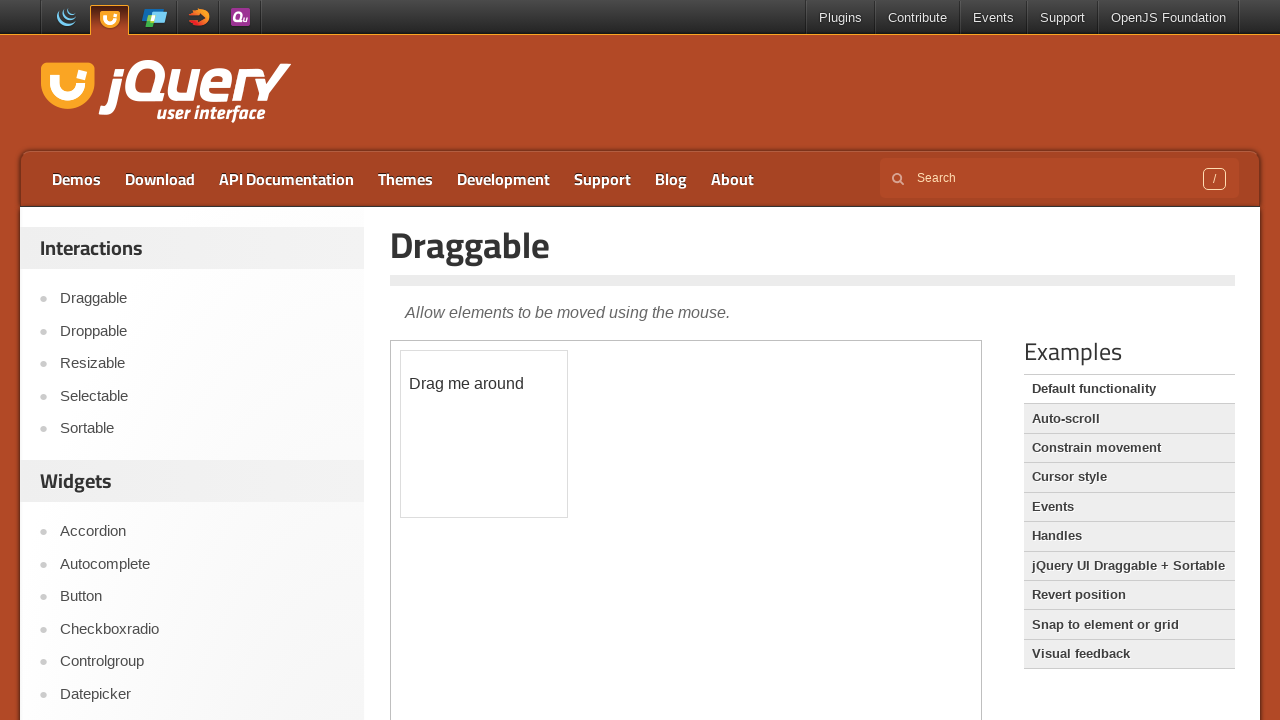

Dragged the element 100px right and 70px down from its original position at (501, 421)
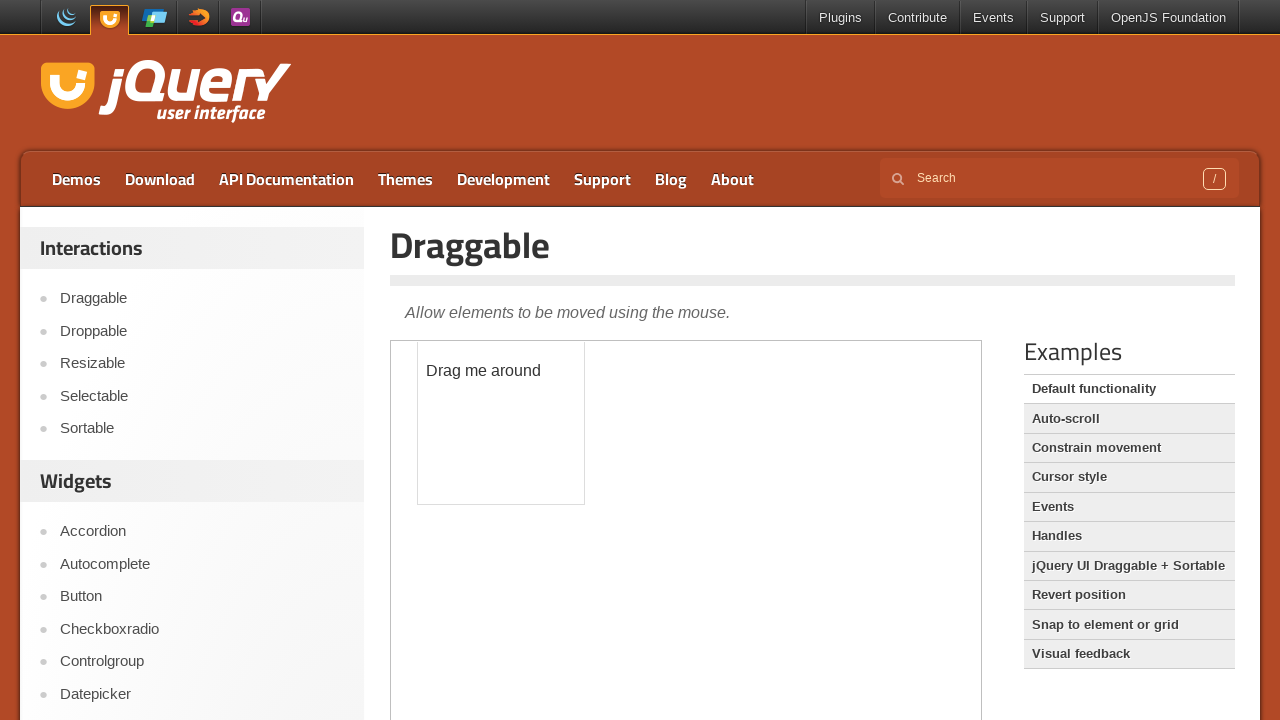

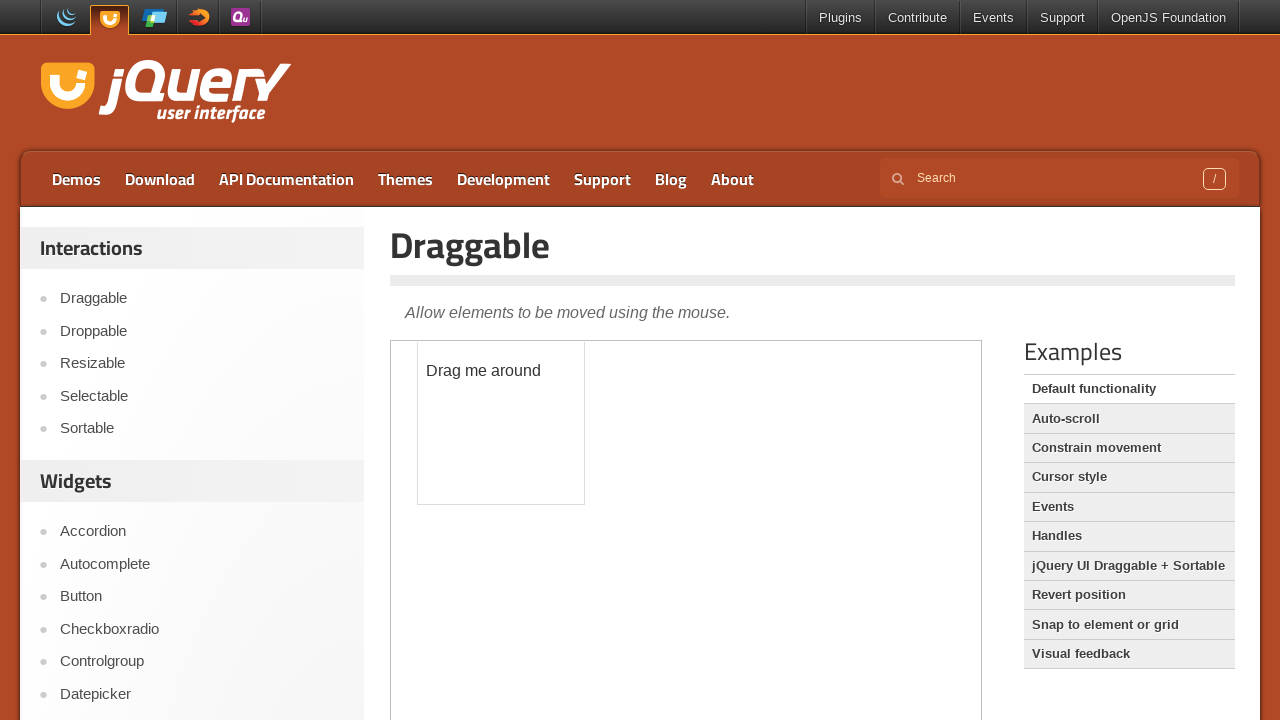